Tests JavaScript prompt dialog by clicking the button, entering a name in the prompt, accepting it, and verifying the greeting message

Starting URL: http://automationbykrishna.com/

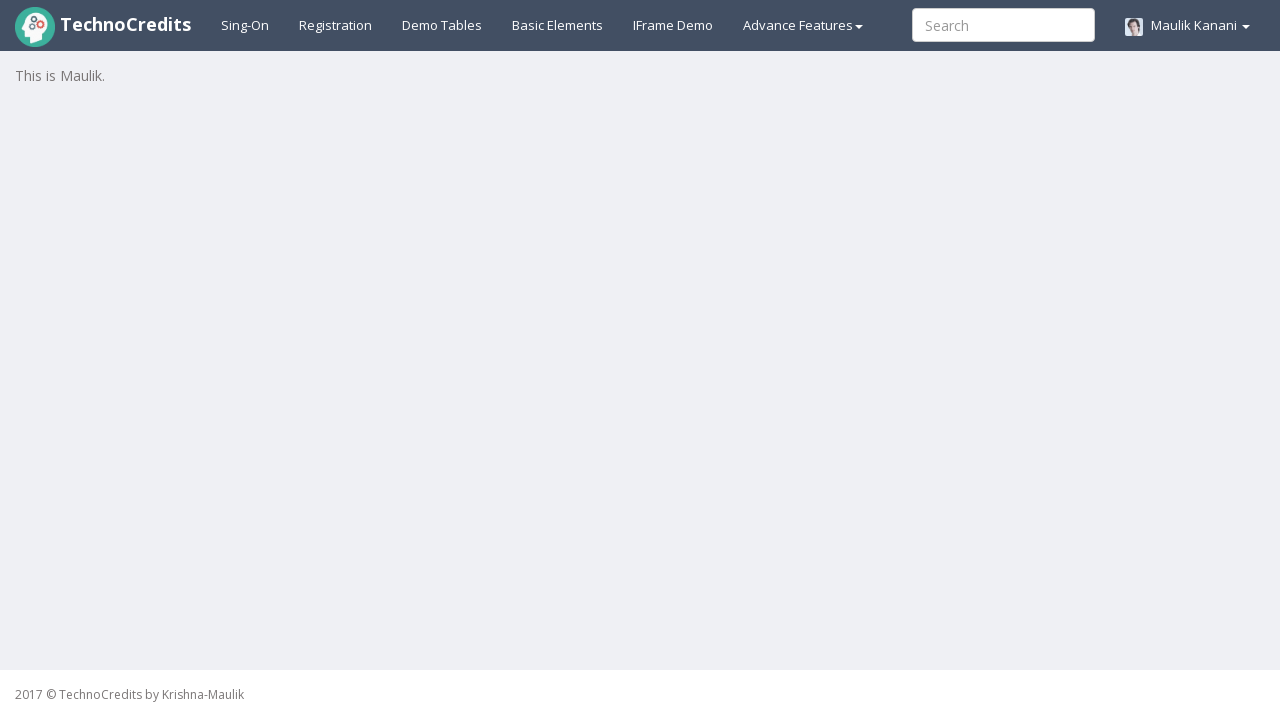

Clicked on Basic Elements tab at (558, 25) on #basicelements
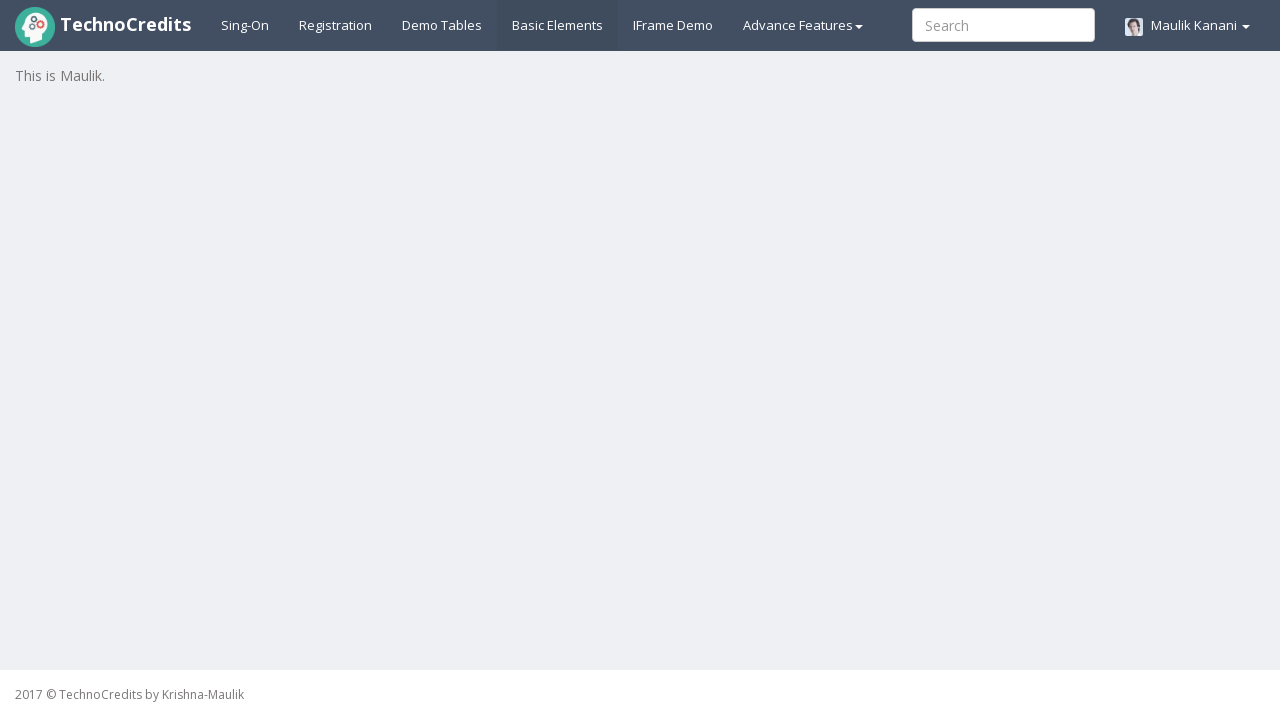

Set up dialog handler to accept prompt with name 'Marcus'
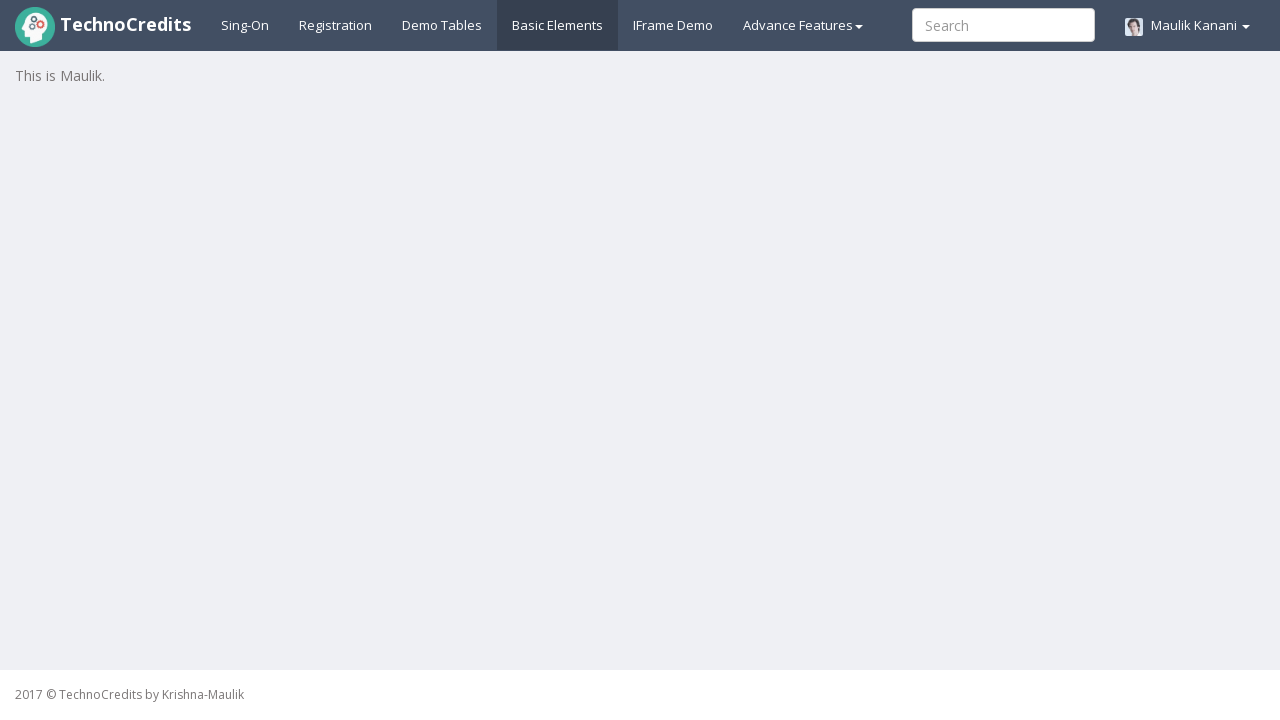

Scrolled JavaScript Prompt button into view
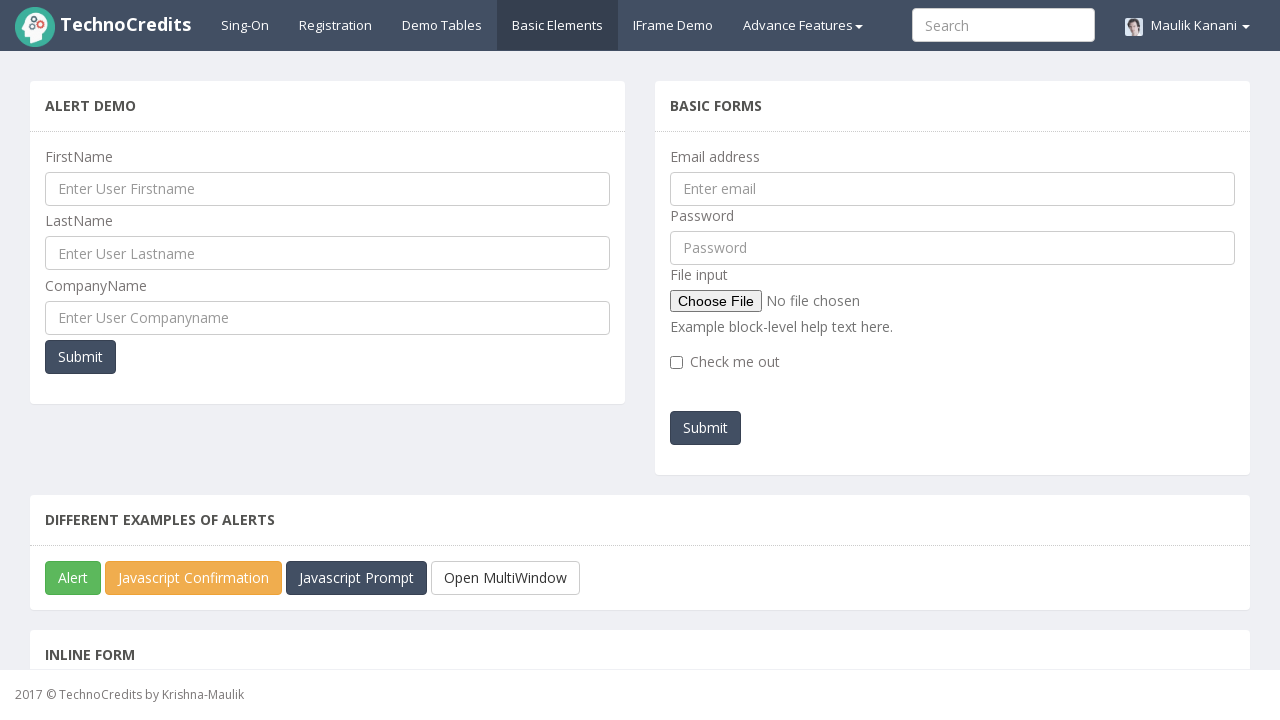

Clicked JavaScript Prompt button, triggering prompt dialog at (356, 578) on #javascriptPromp
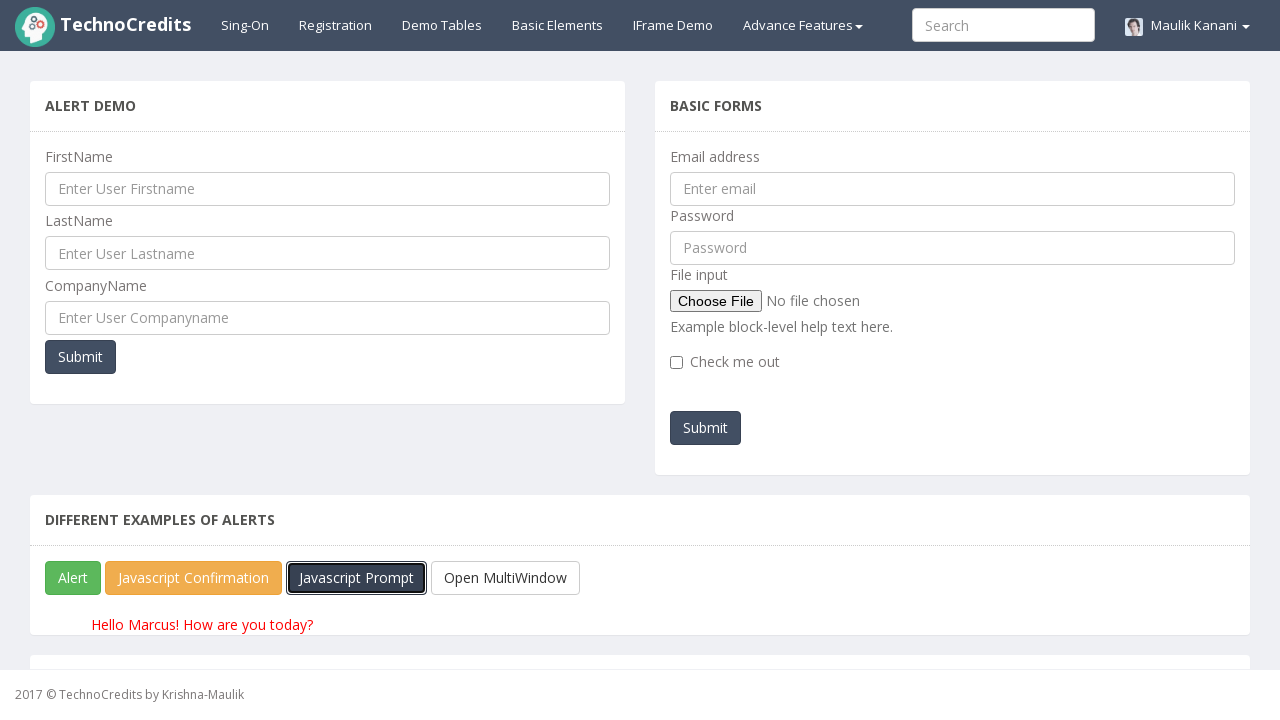

Greeting message displayed after accepting prompt
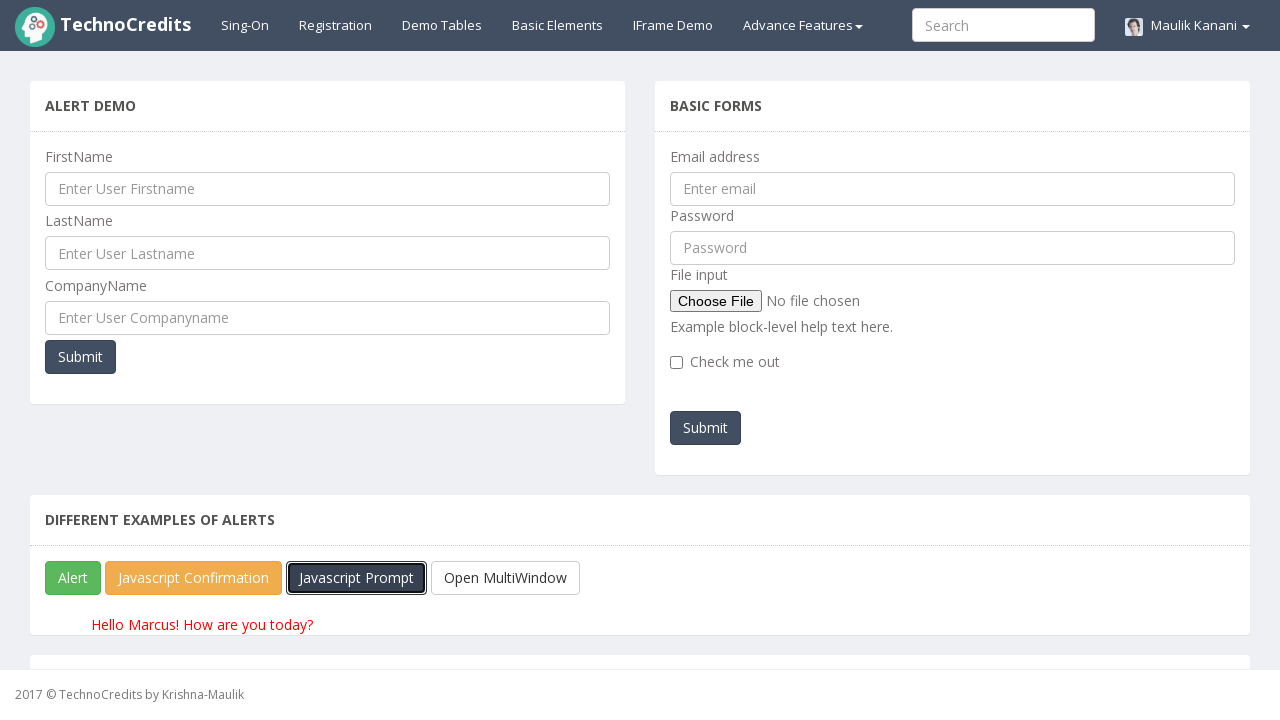

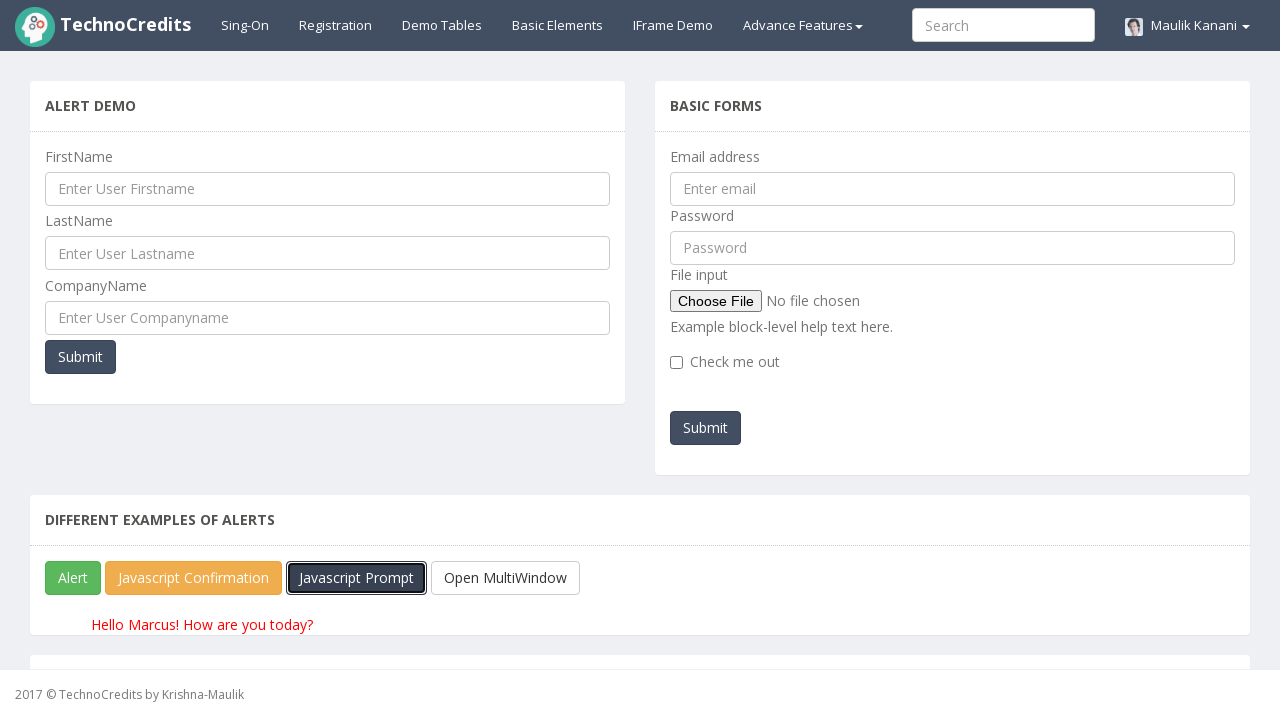